Tests clicking on a readonly input field on Selenium web form demo

Starting URL: https://www.selenium.dev/selenium/web/web-form.html

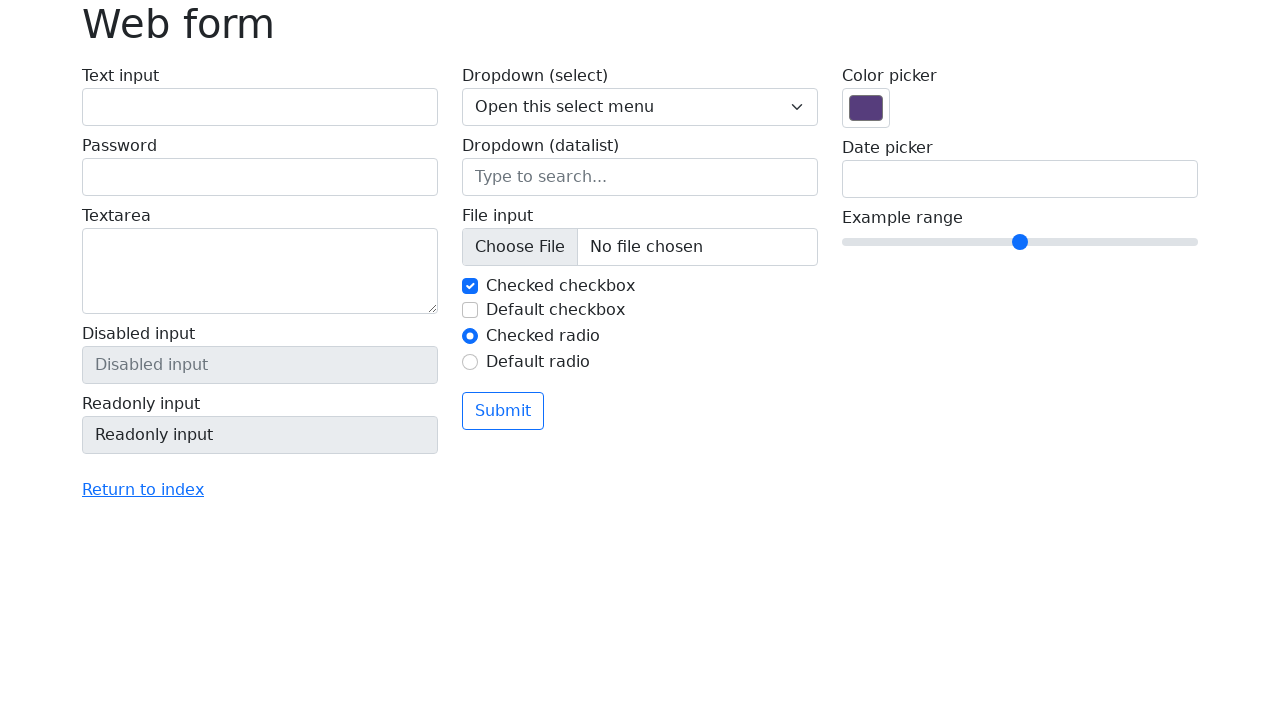

Clicked on readonly input field at (260, 435) on input[name='my-readonly']
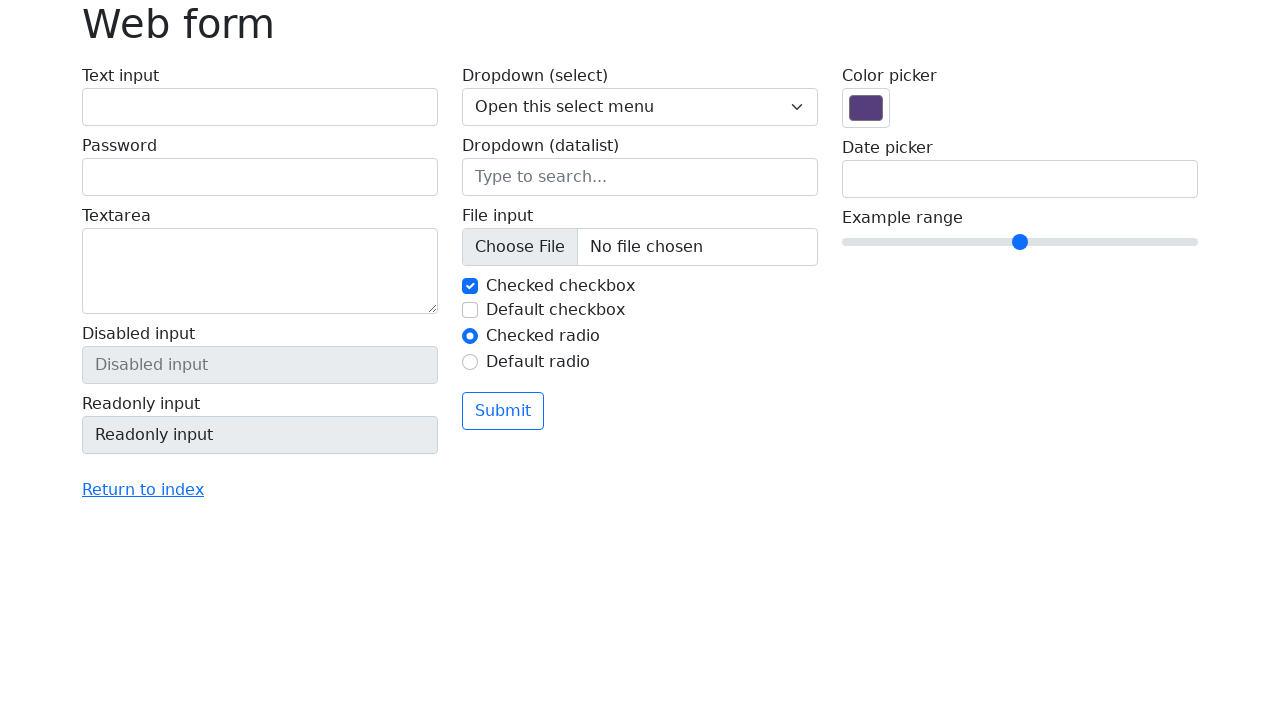

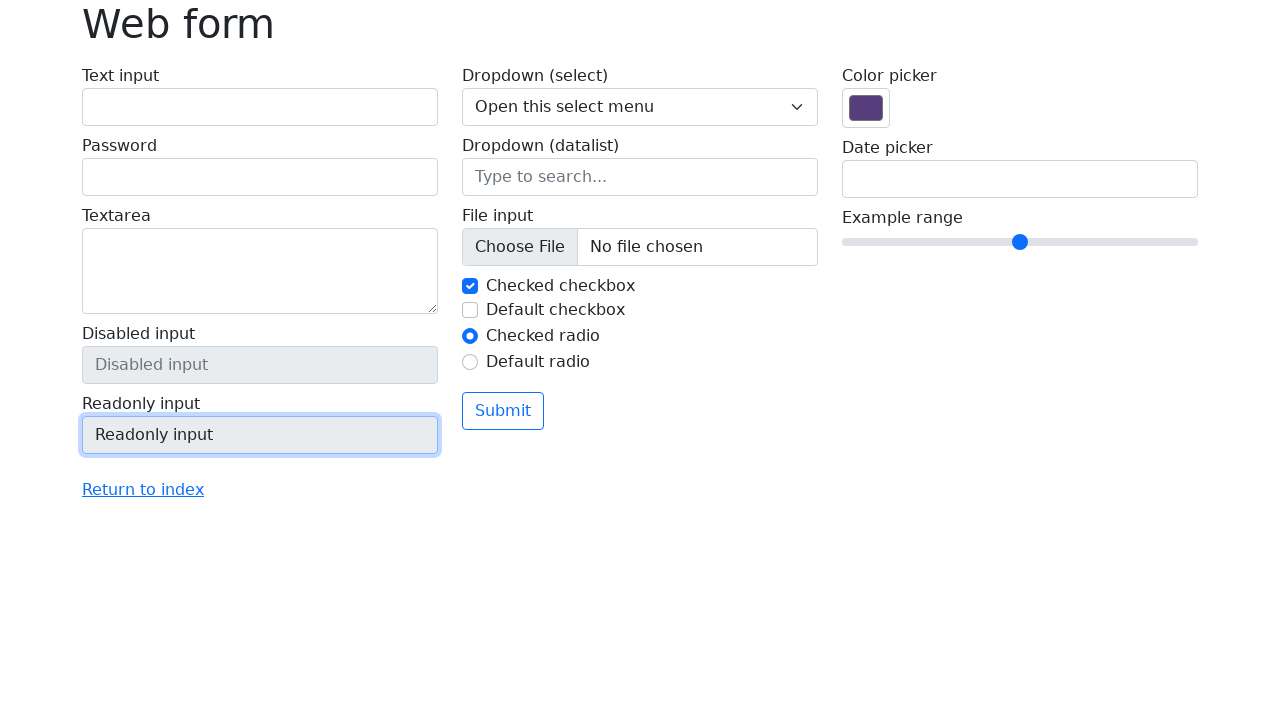